Tests browser window handling by clicking a button that opens a new window, switching between windows, and closing the child window.

Starting URL: https://demo.automationtesting.in/Windows.html

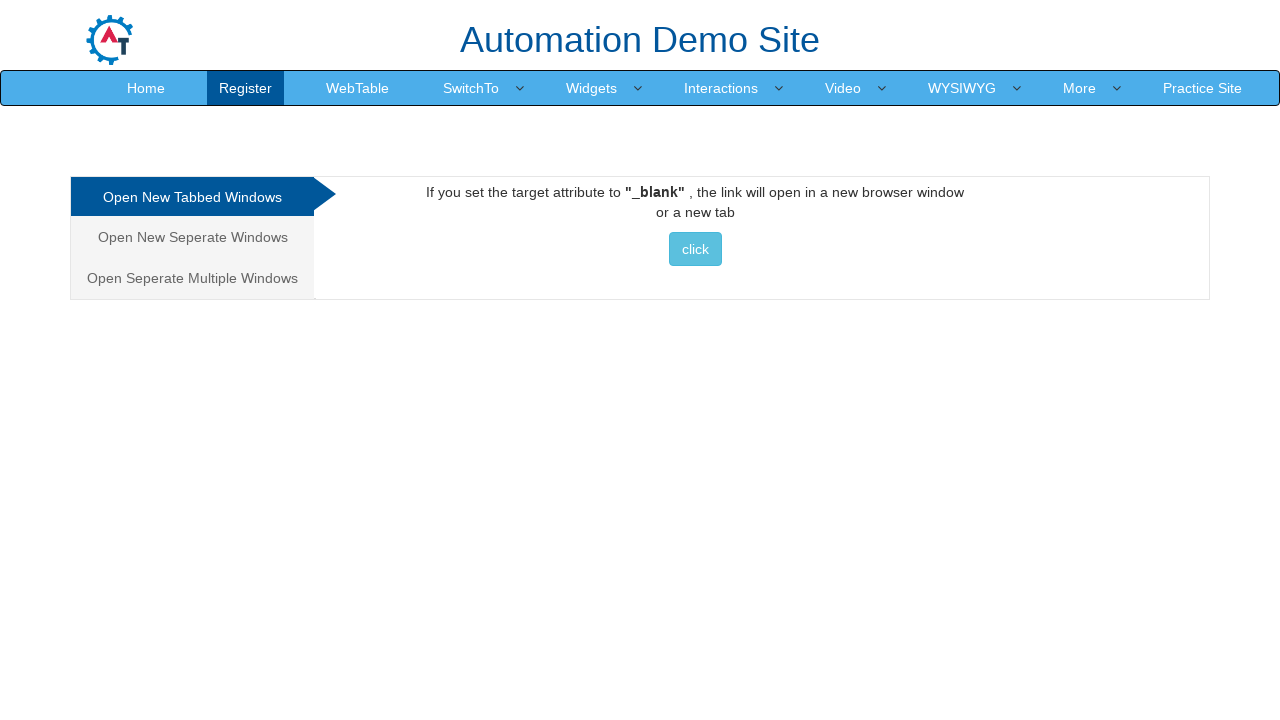

Clicked button to open new window at (695, 249) on xpath=//a/button[@class='btn btn-info']
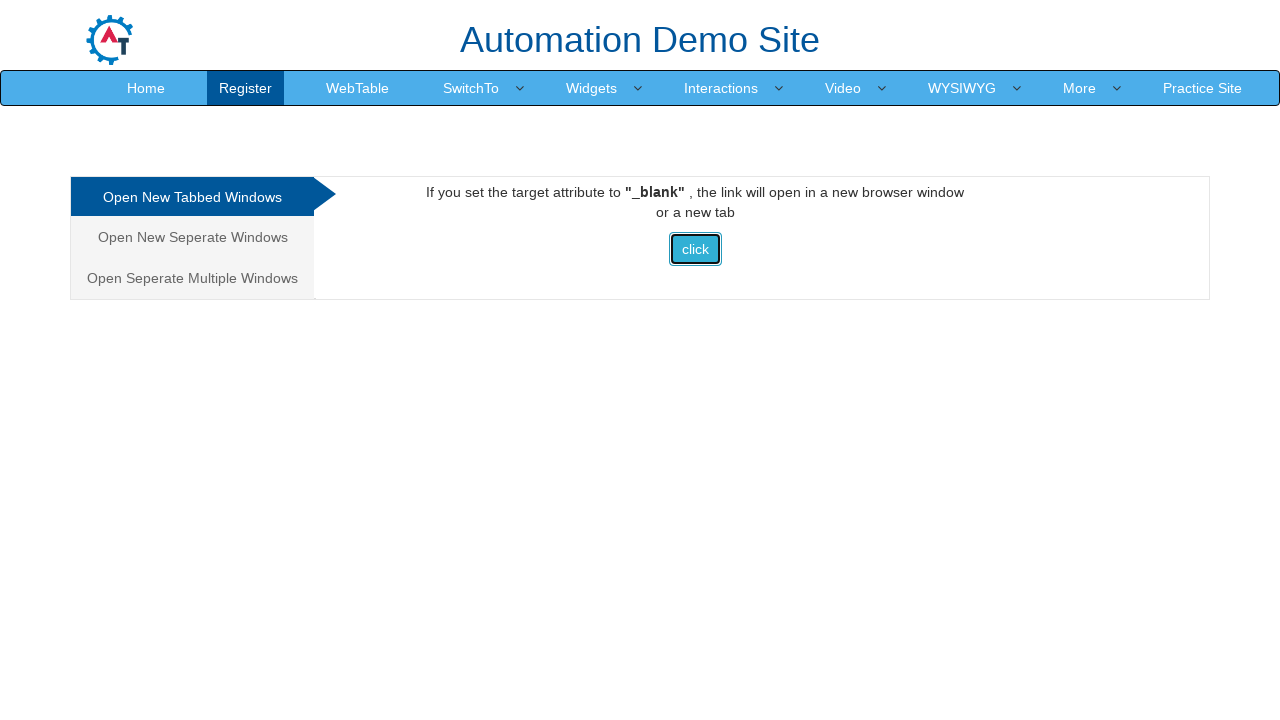

New window opened and captured
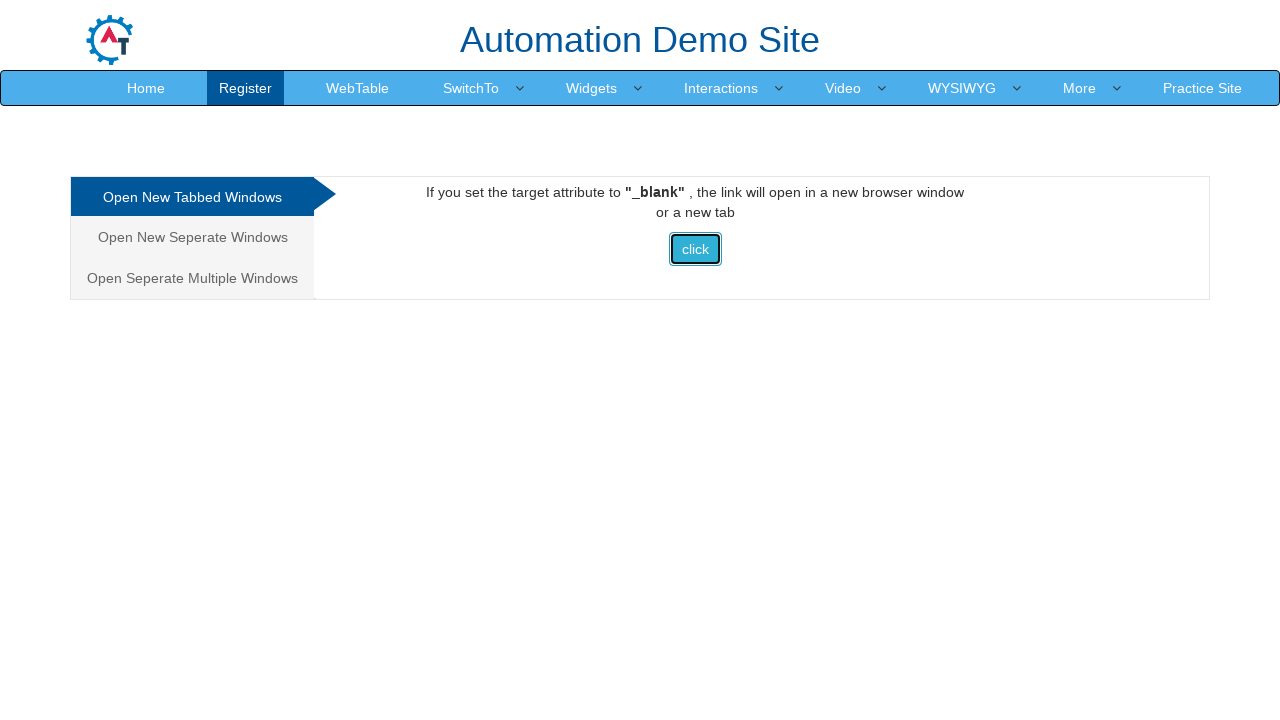

New window page load completed
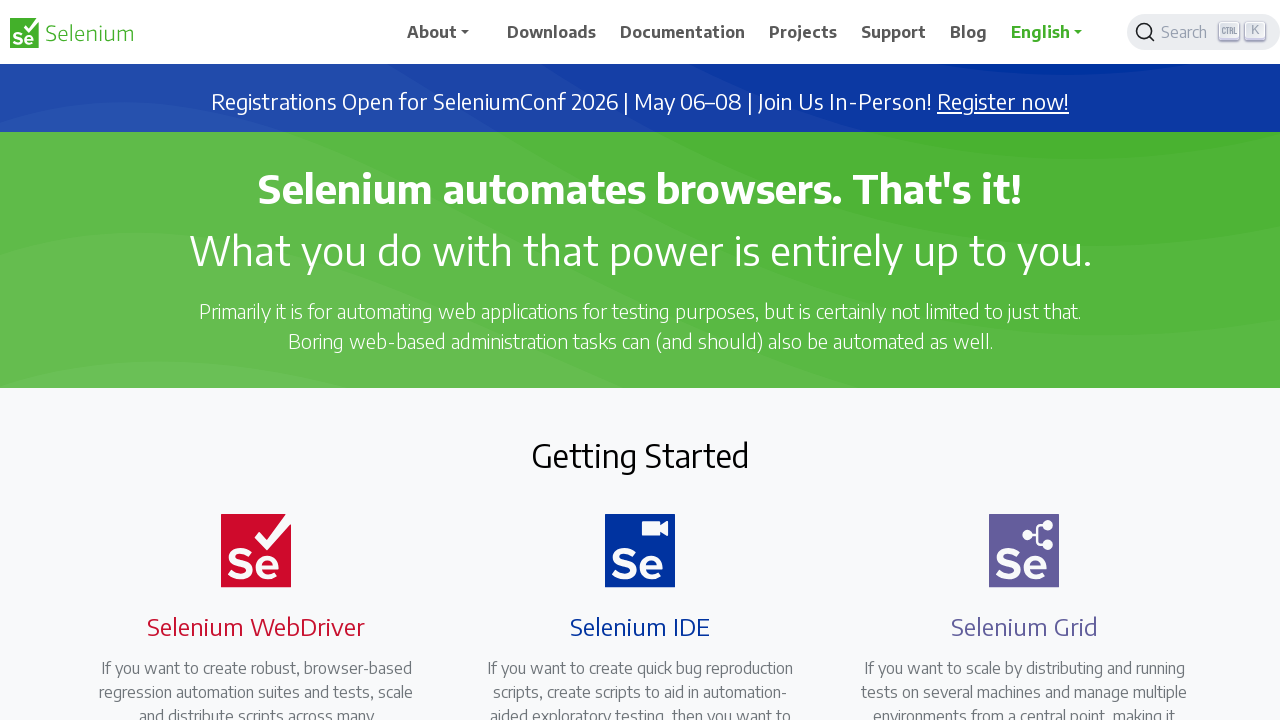

Switched focus back to original window
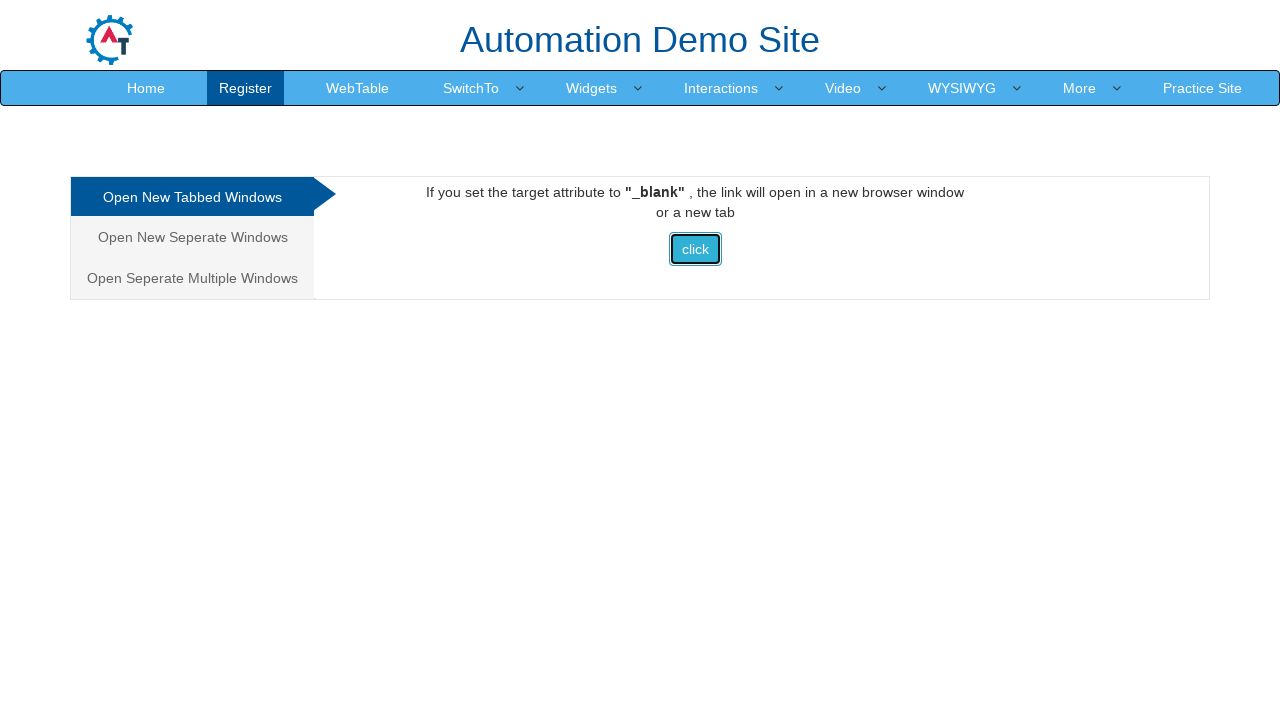

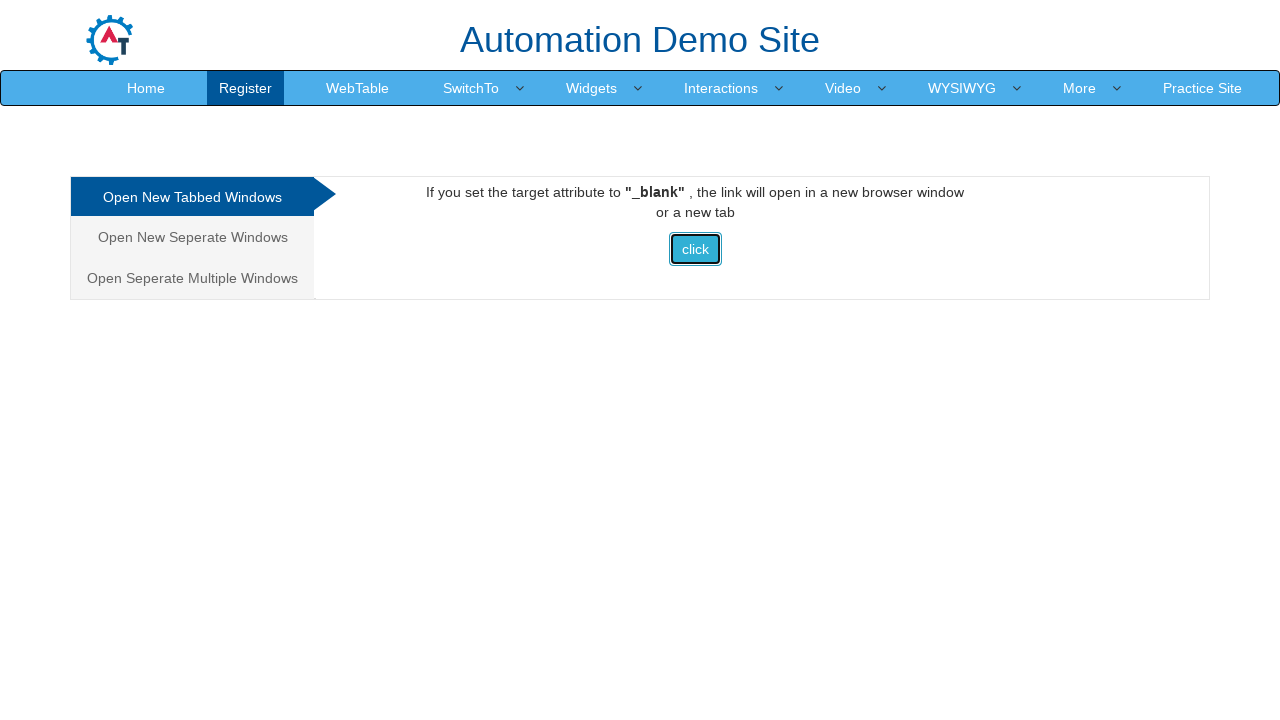